Navigates to DuProprio real estate search results, clicks on a property listing to view details, then navigates back to the search results and clicks the next page button to view more listings.

Starting URL: https://duproprio.com/en/search/list?search=true&regions%5B0%5D=13&regions%5B1%5D=15&regions%5B2%5D=6&max_price=1000000&type%5B0%5D=house&type%5B1%5D=cottage&type%5B2%5D=multiplex&type%5B3%5D=terr&type%5B4%5D=farm&is_for_sale=1&with_builders=1&parent=1&pageNumber=1&sort=-published_at

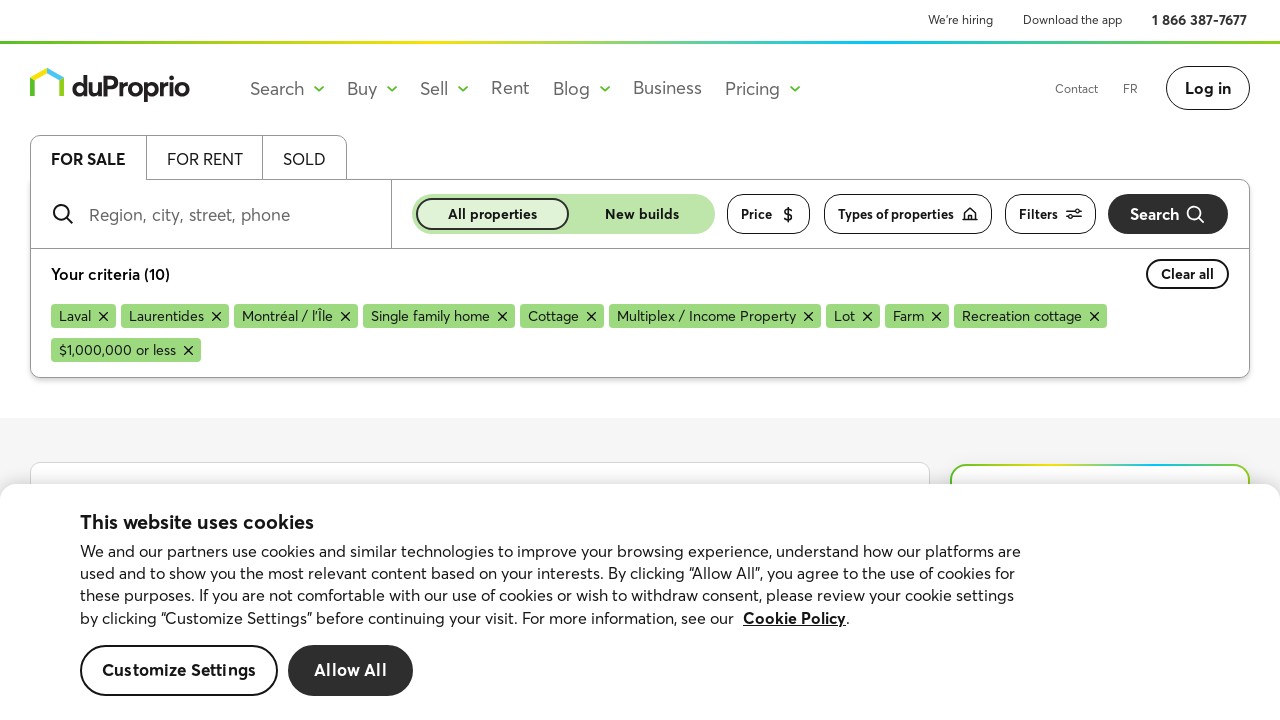

Search results listings loaded
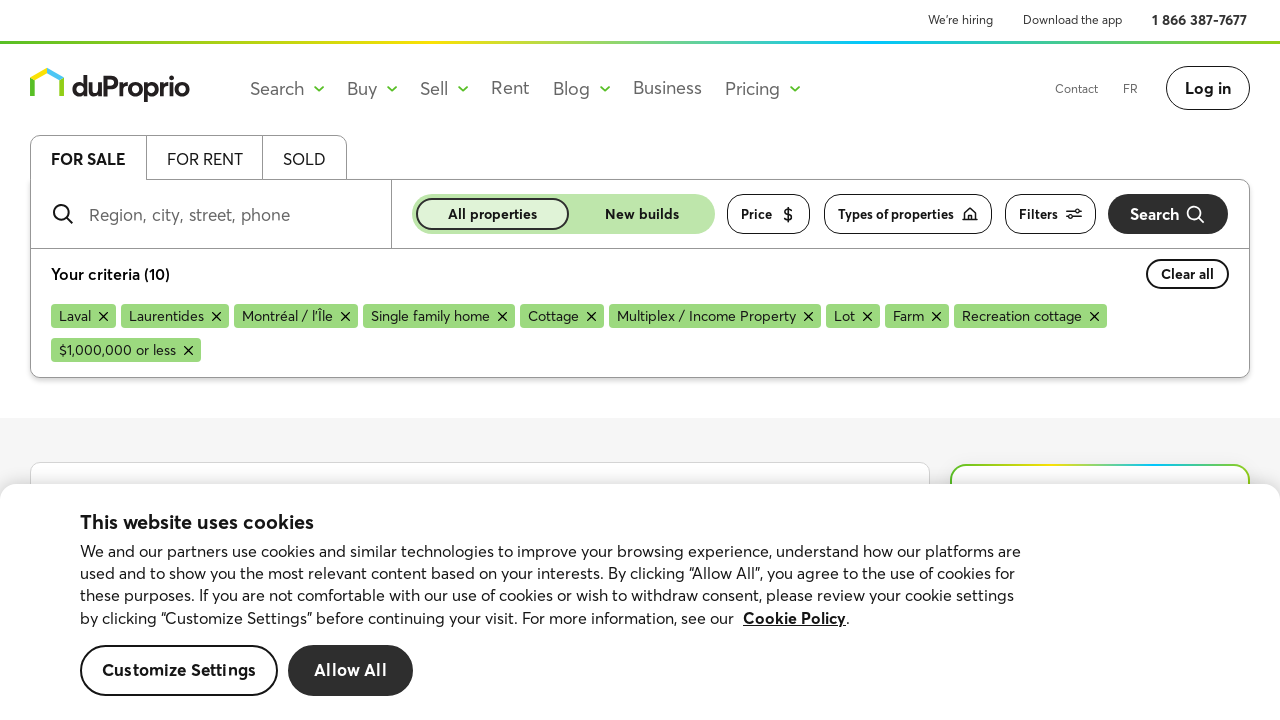

Clicked on first property listing at (261, 360) on .search-results-listings-list__item-image-link >> nth=0
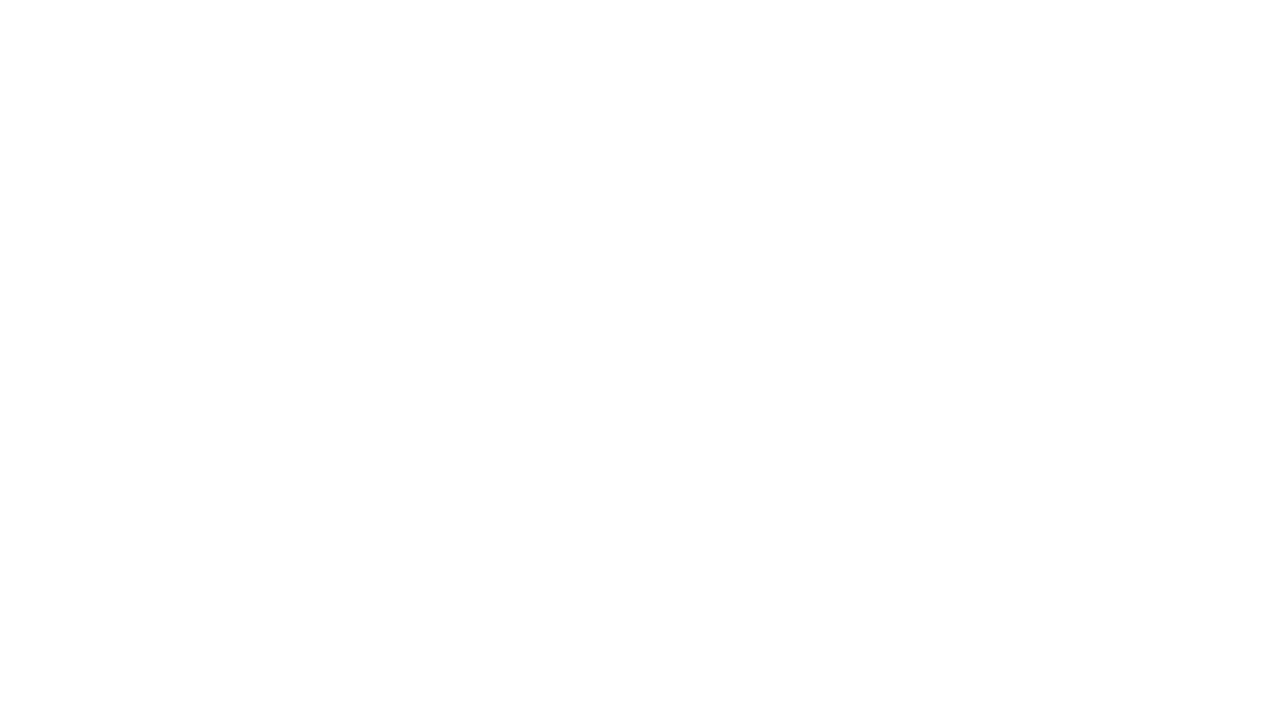

Property detail page loaded
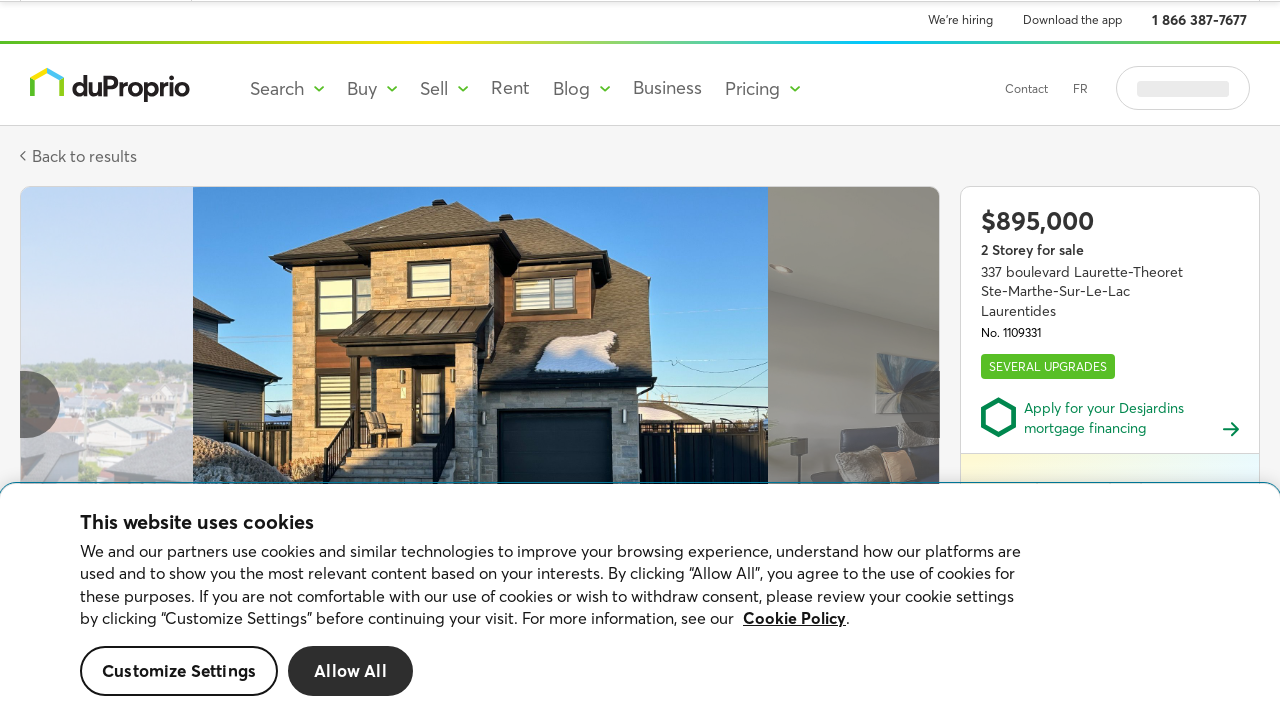

Navigated back to search results
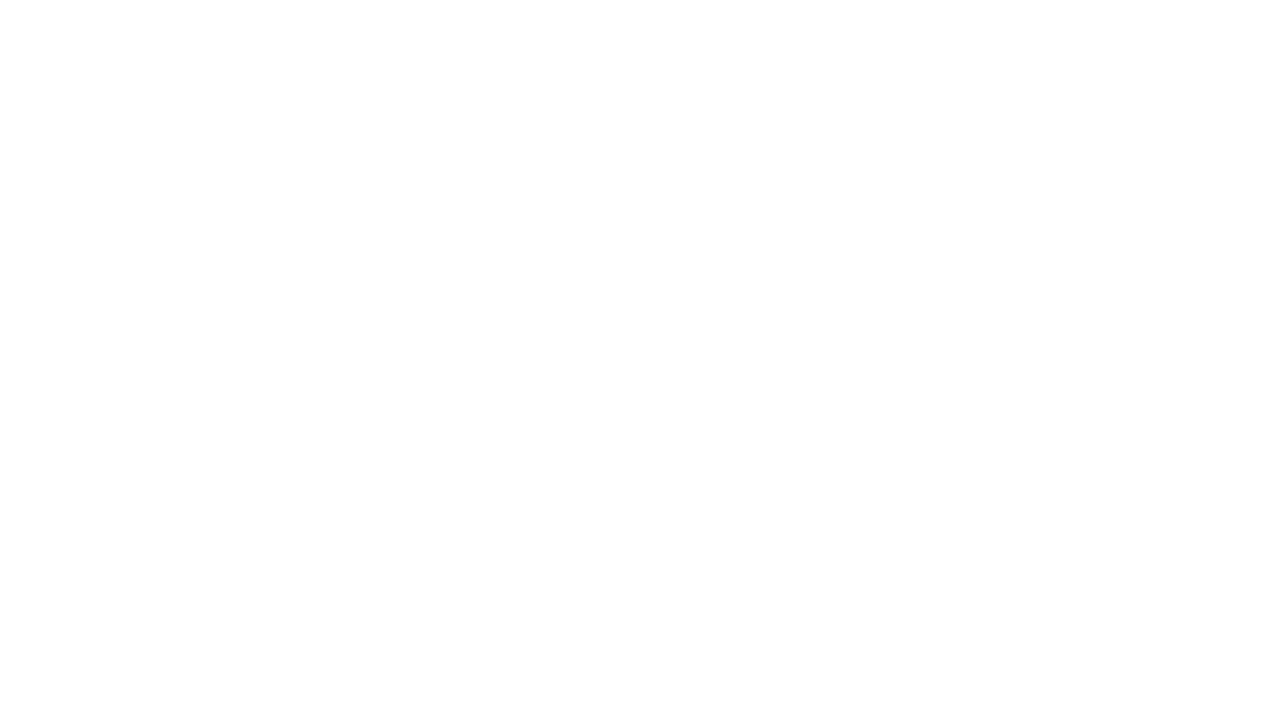

Search results reloaded after navigation back
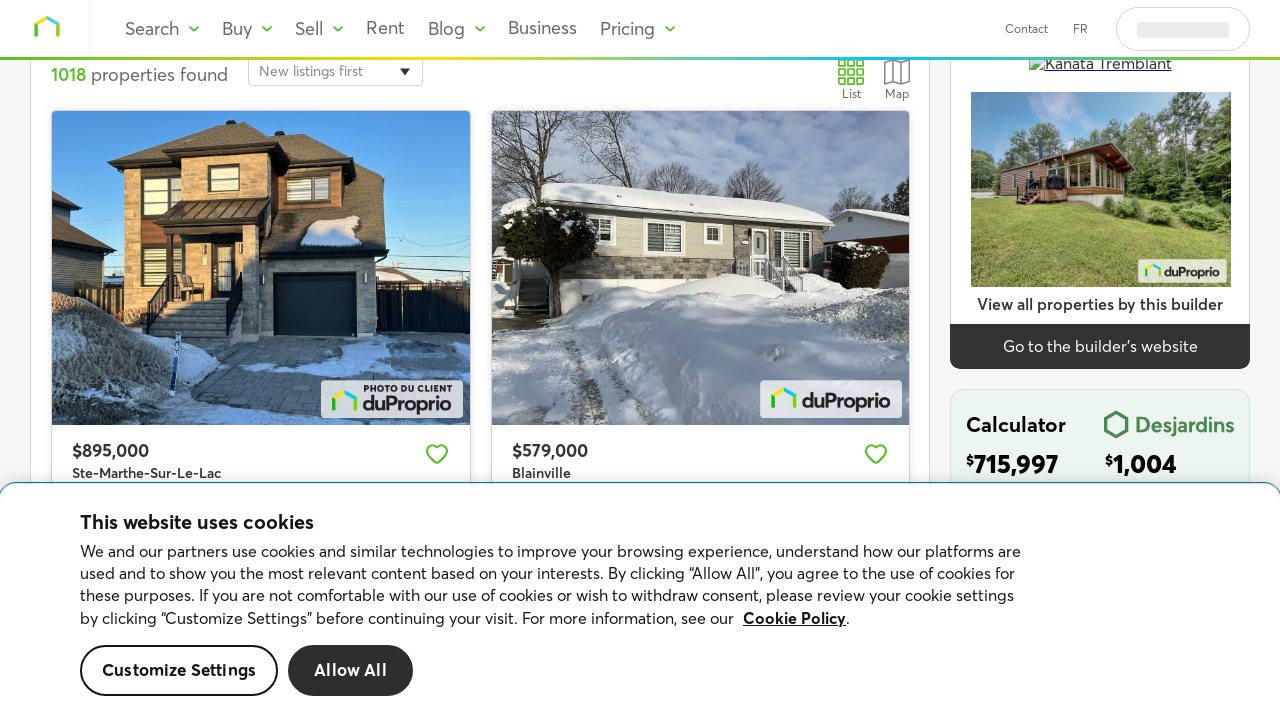

Clicked next page button to view more listings at (888, 361) on xpath=/html/body/main/div[2]/div/div/div[3]/div/nav/div[2]/a
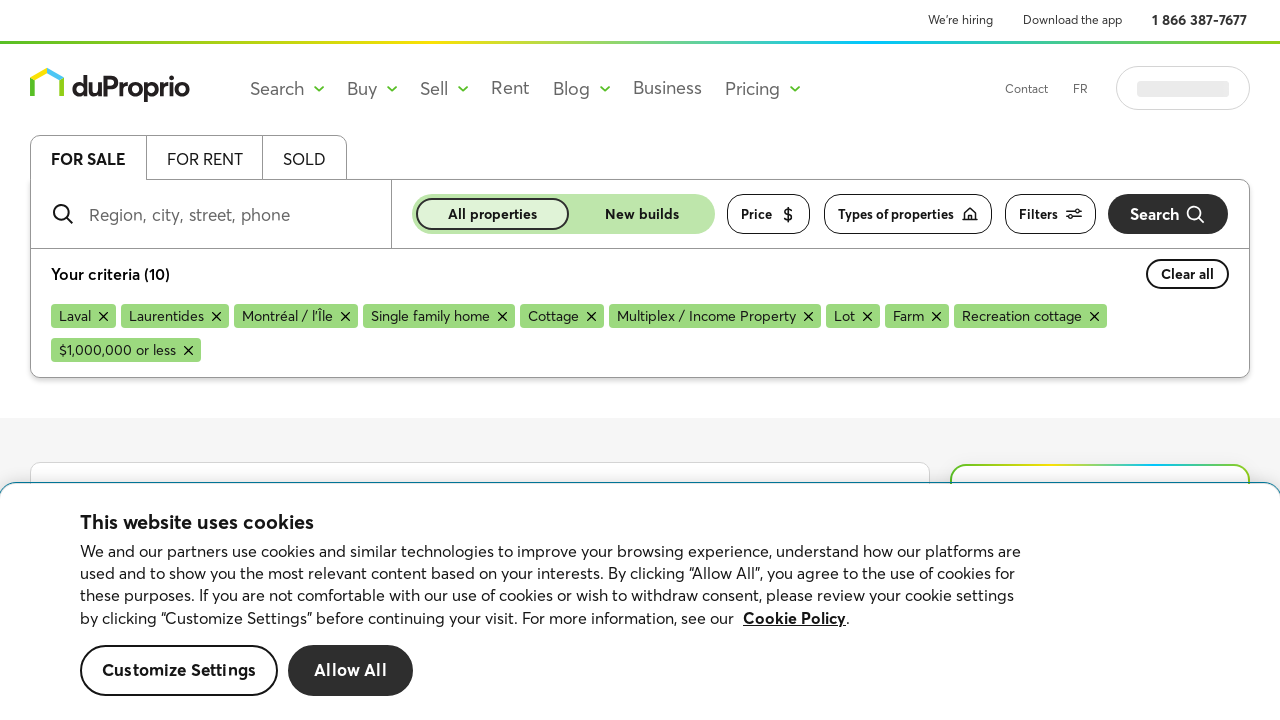

Next page of search results loaded
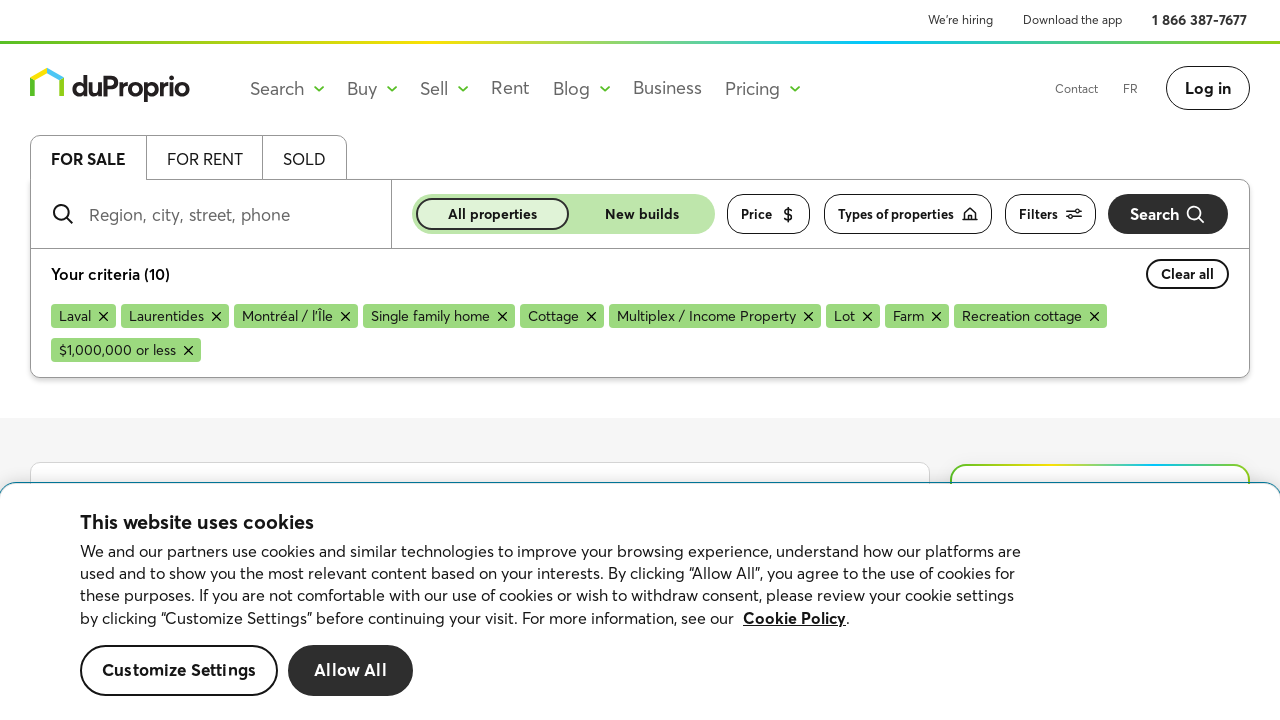

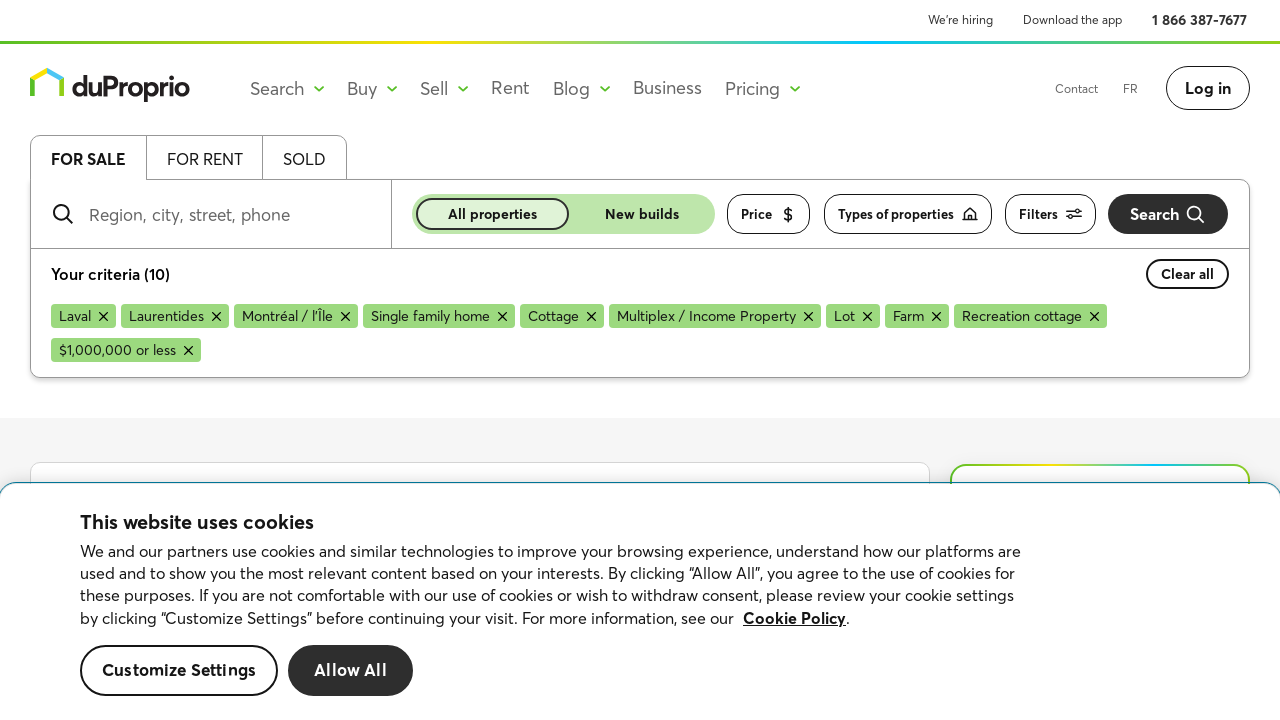